Navigates to Yahoo Japan homepage, scrolls to the "Service List" link at the bottom of the page, and clicks on it.

Starting URL: https://www.yahoo.co.jp/

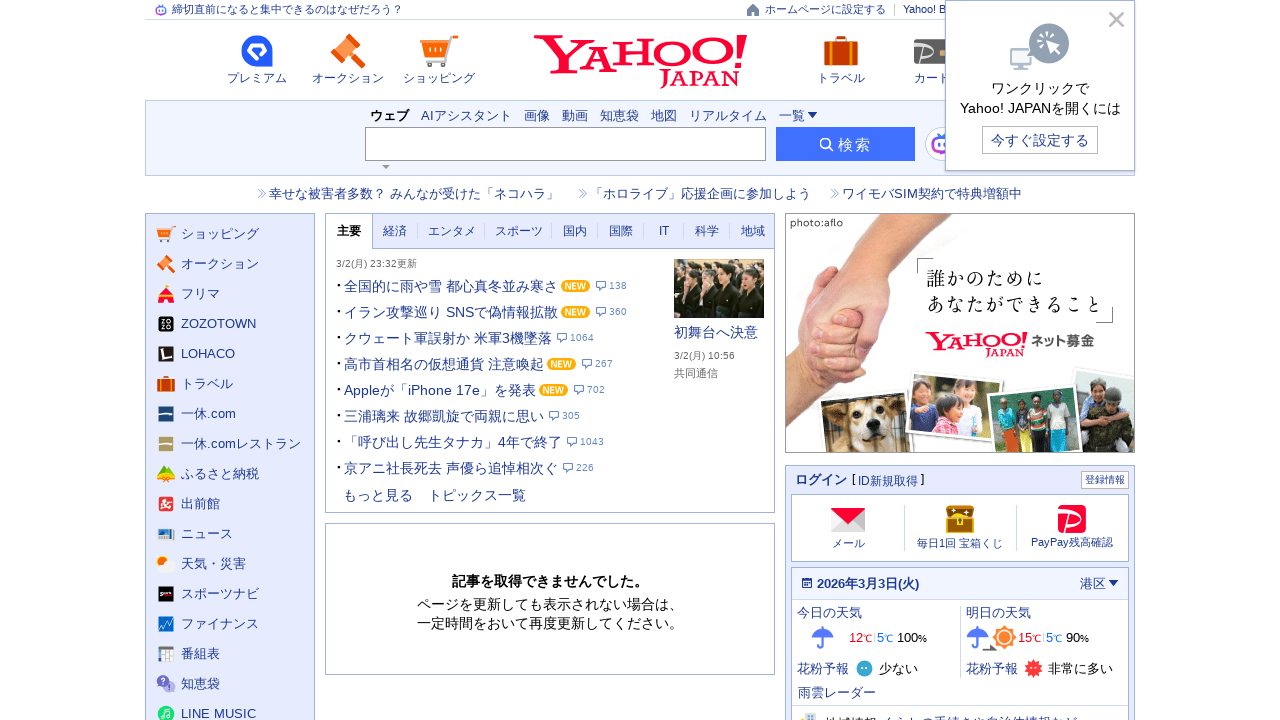

Scrolled to Service List link at bottom of Yahoo Japan homepage
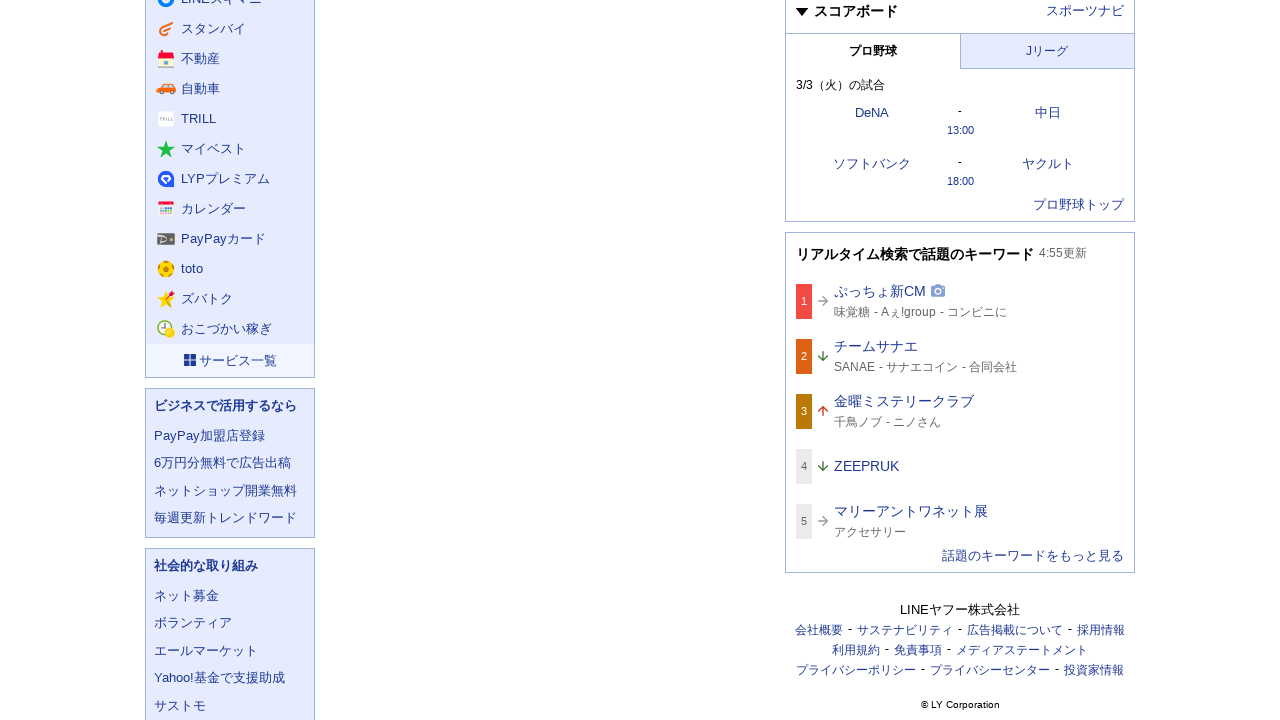

Clicked on Service List link at (238, 360) on xpath=//*[@id="ToolFooter"]/a/dl/dt/span
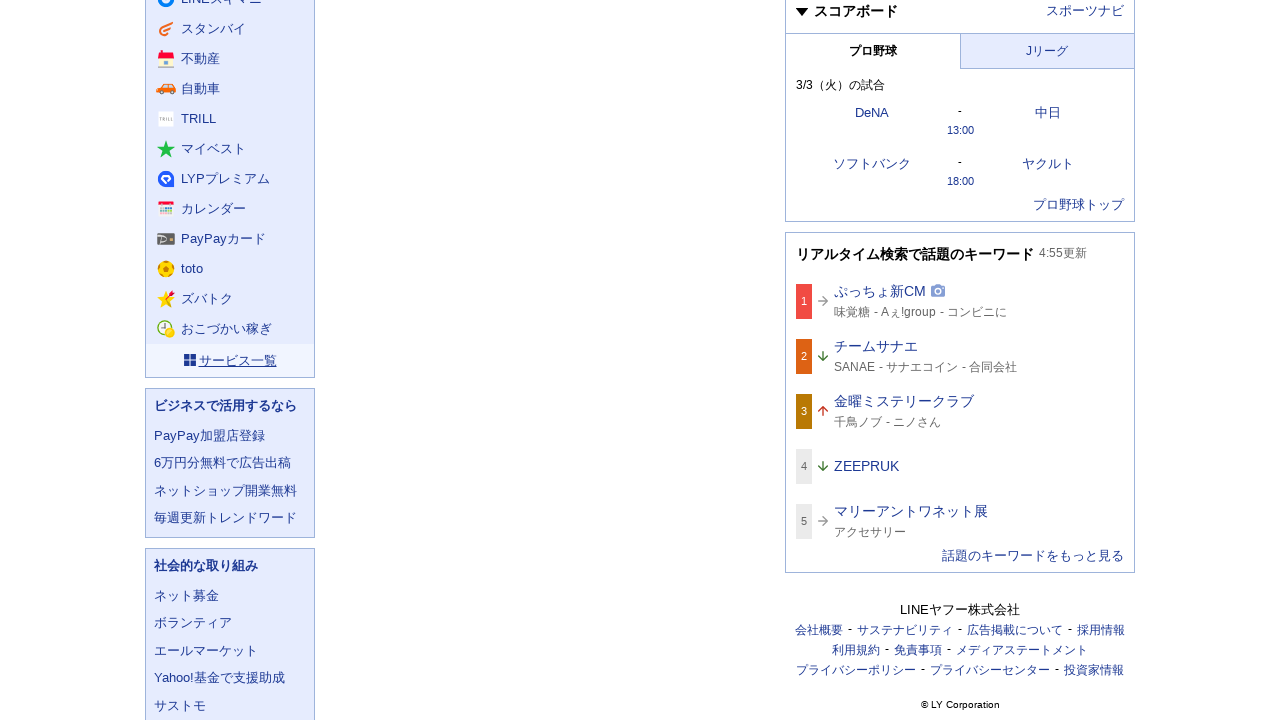

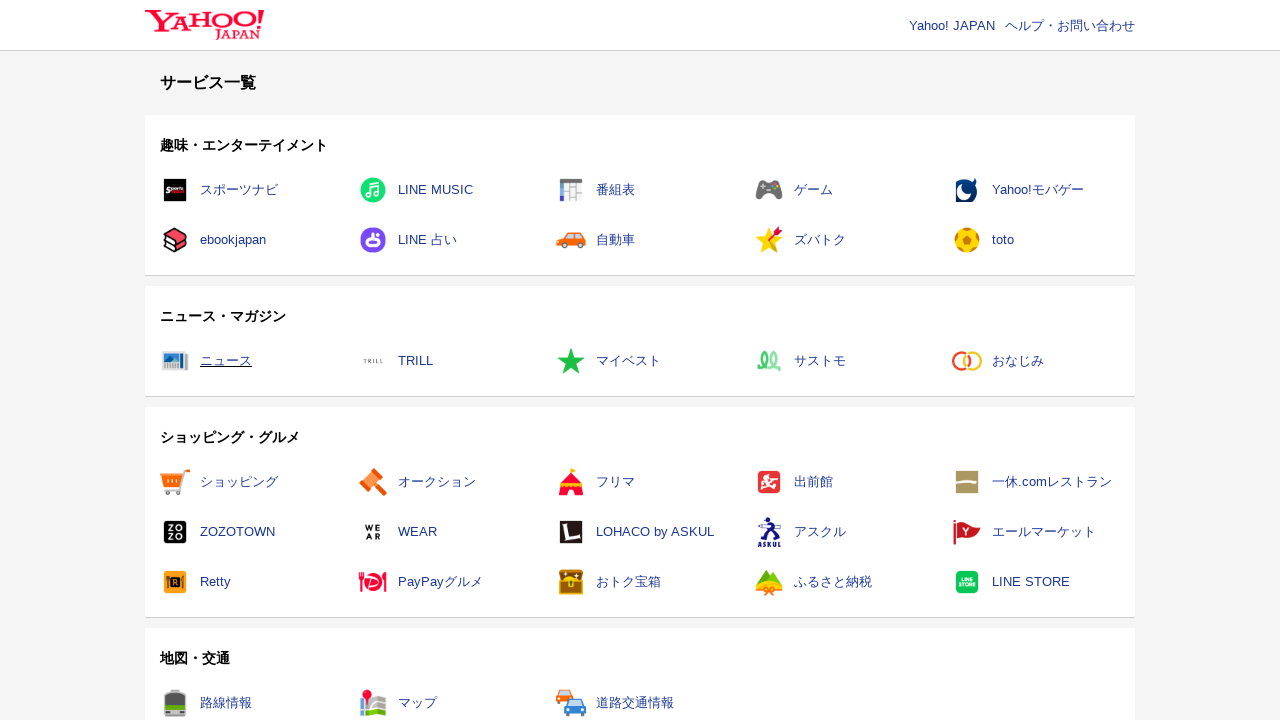